Tests dynamic loading functionality by clicking a start button and waiting for a hidden element to become visible, then verifying the "Hello World!" text appears

Starting URL: http://the-internet.herokuapp.com/dynamic_loading/1

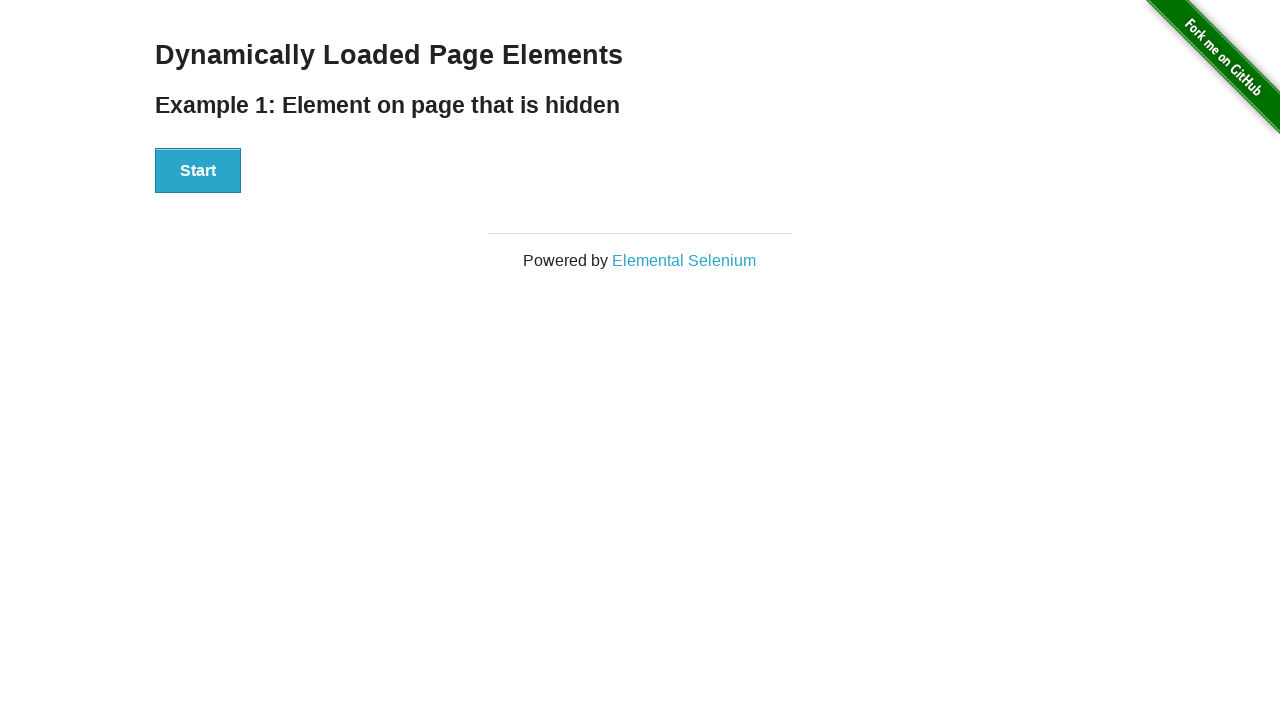

Navigated to dynamic loading test page
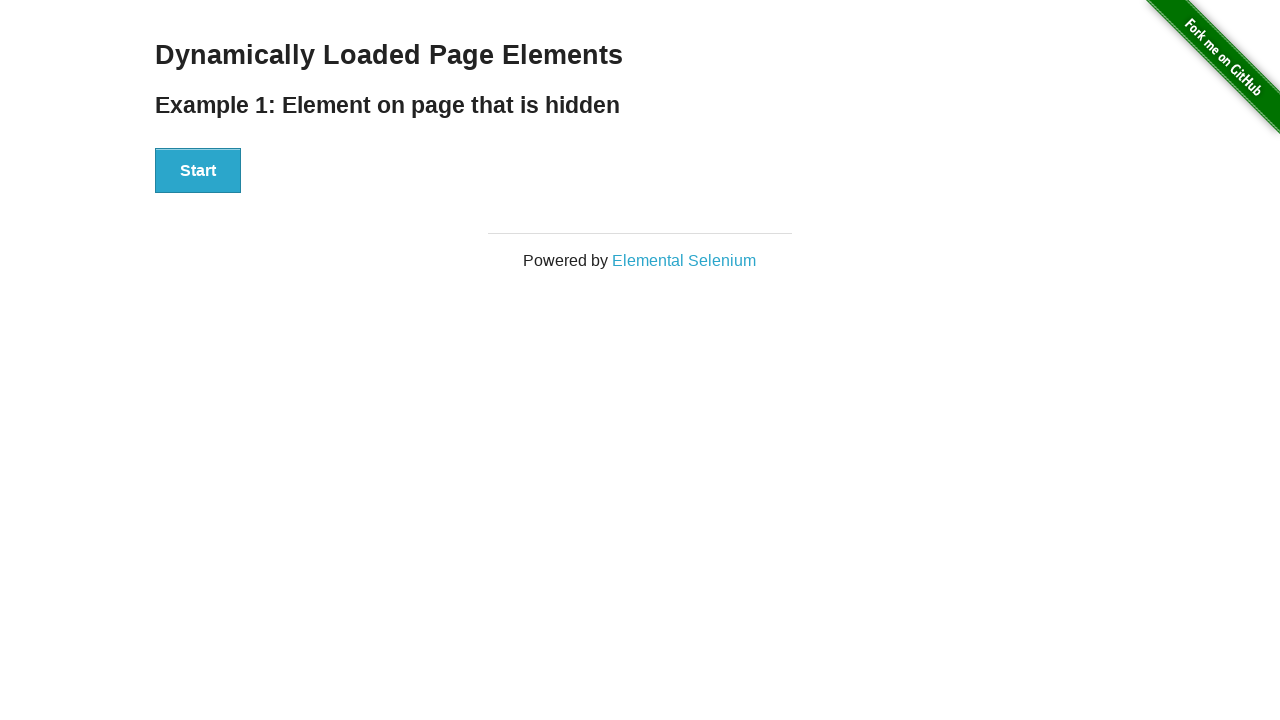

Clicked the start button to trigger dynamic loading at (198, 171) on xpath=//div[@id='start']/button
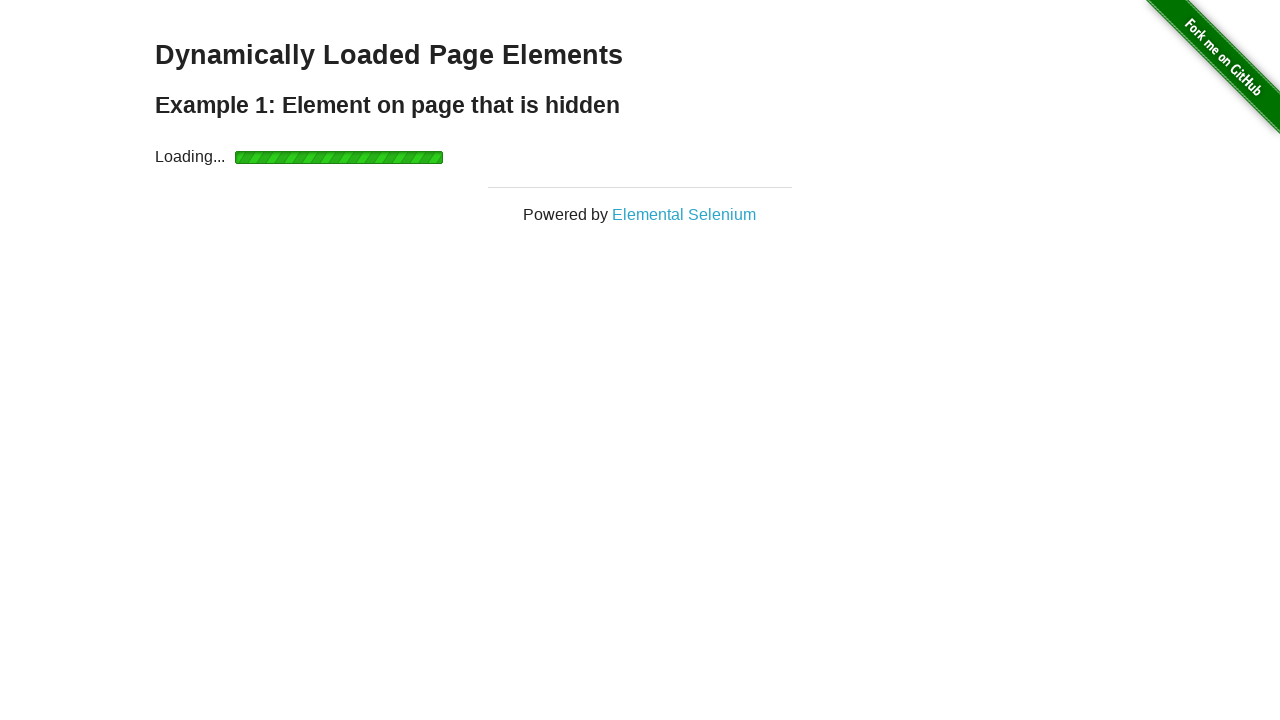

Waited for the hidden element to become visible
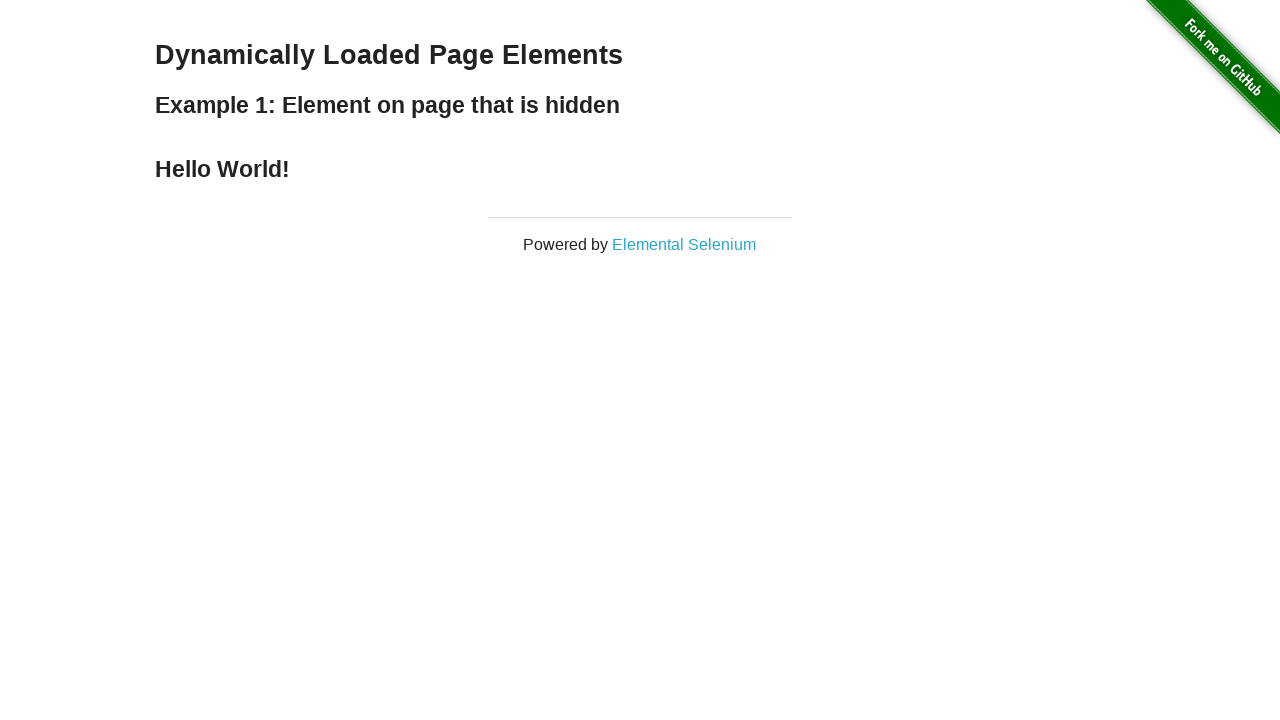

Retrieved text content from finish element
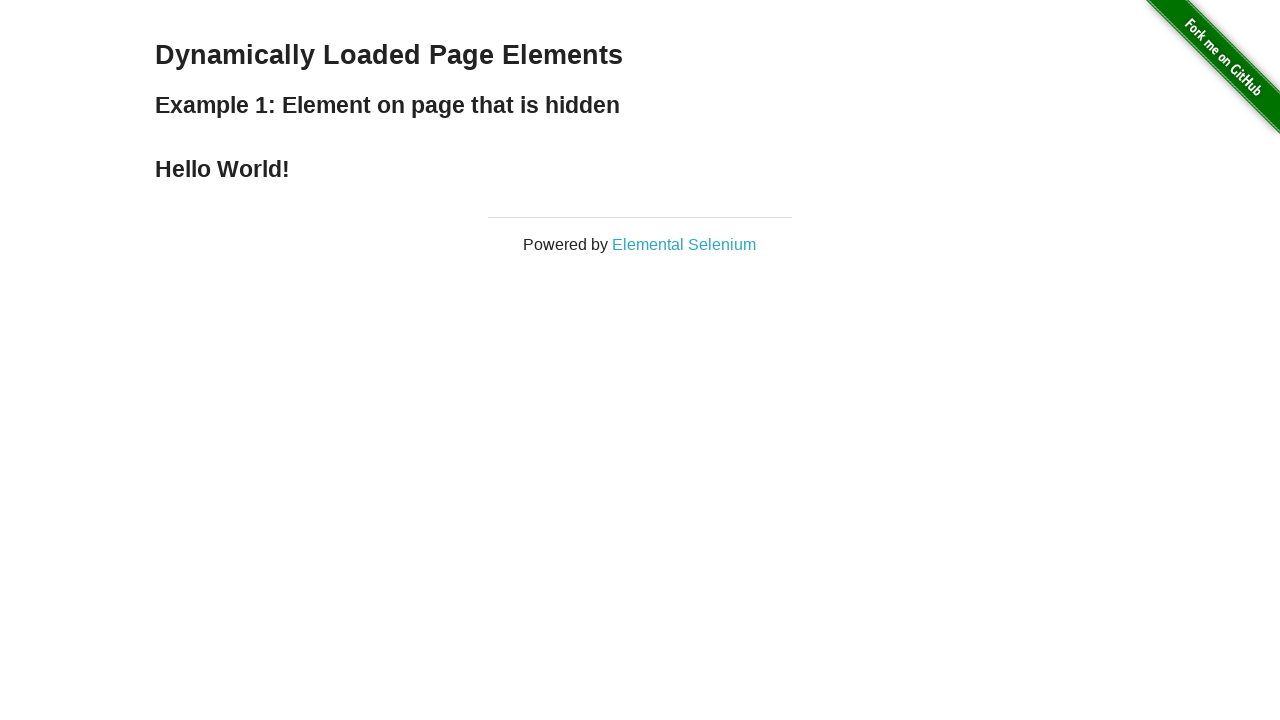

Verified 'Hello World!' text appears in finish element
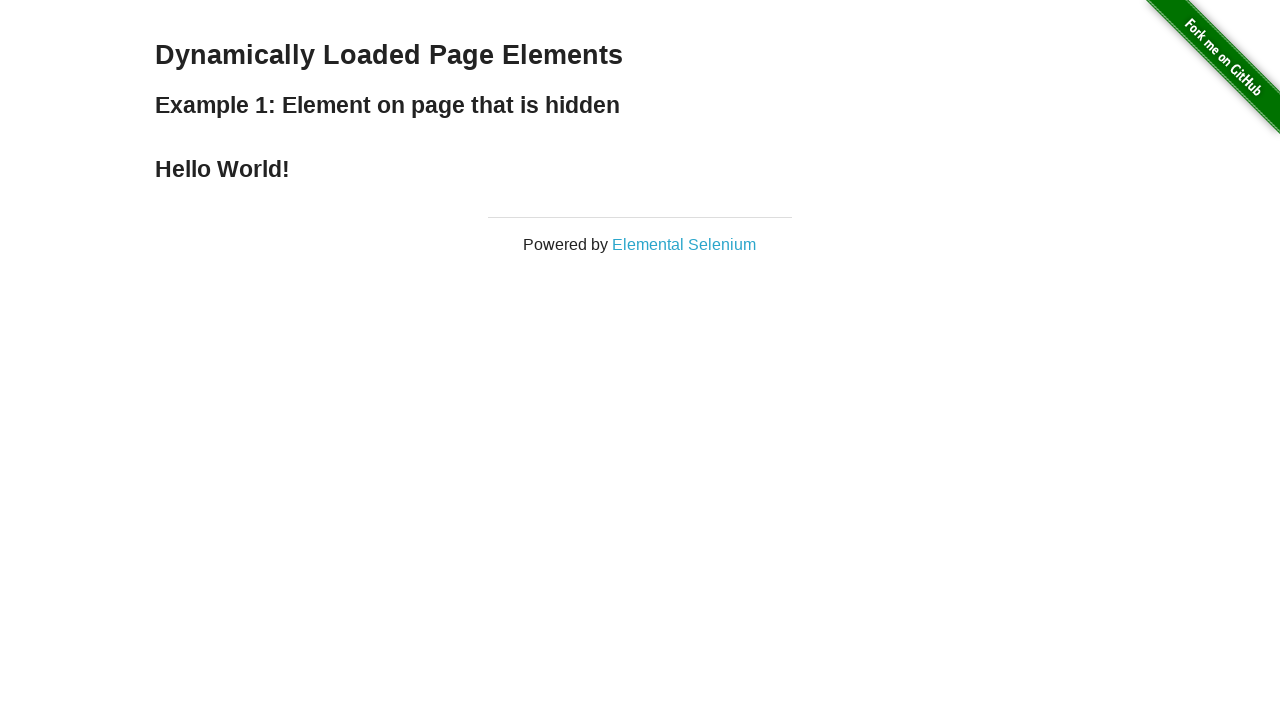

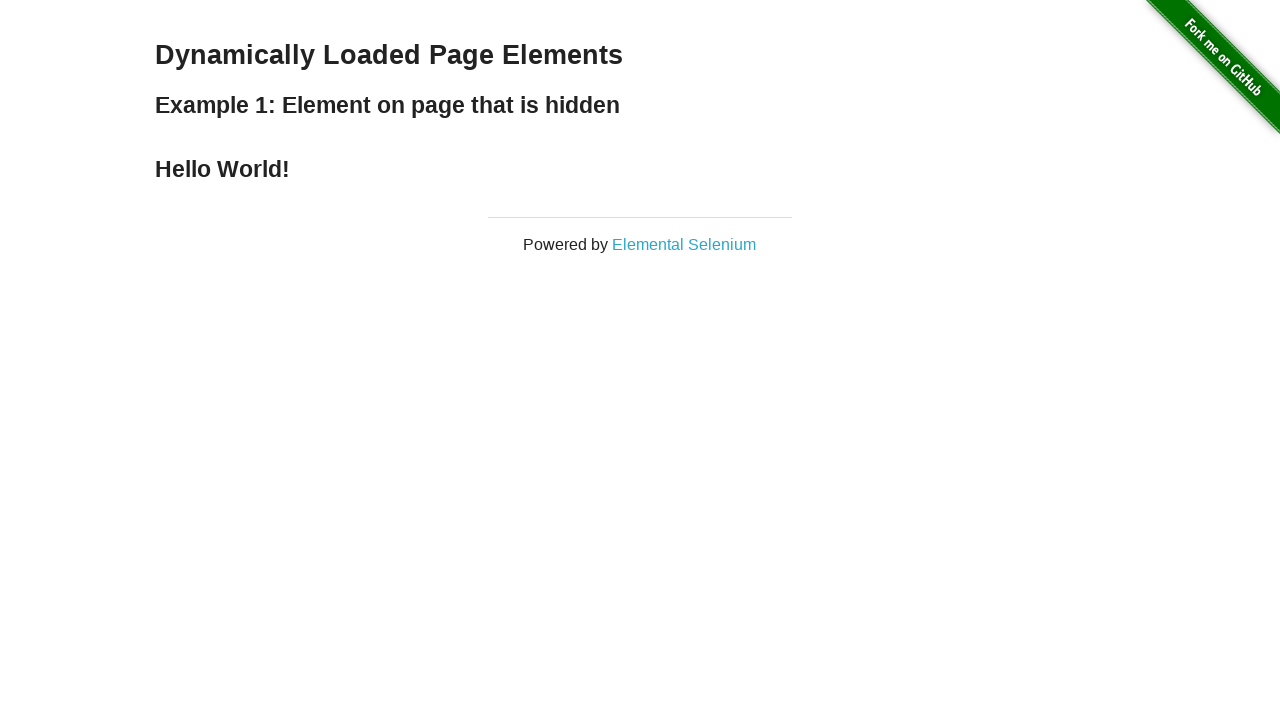